Tests laptop category selection by clicking on the Laptops category link and verifying products are displayed

Starting URL: https://www.demoblaze.com/index.html

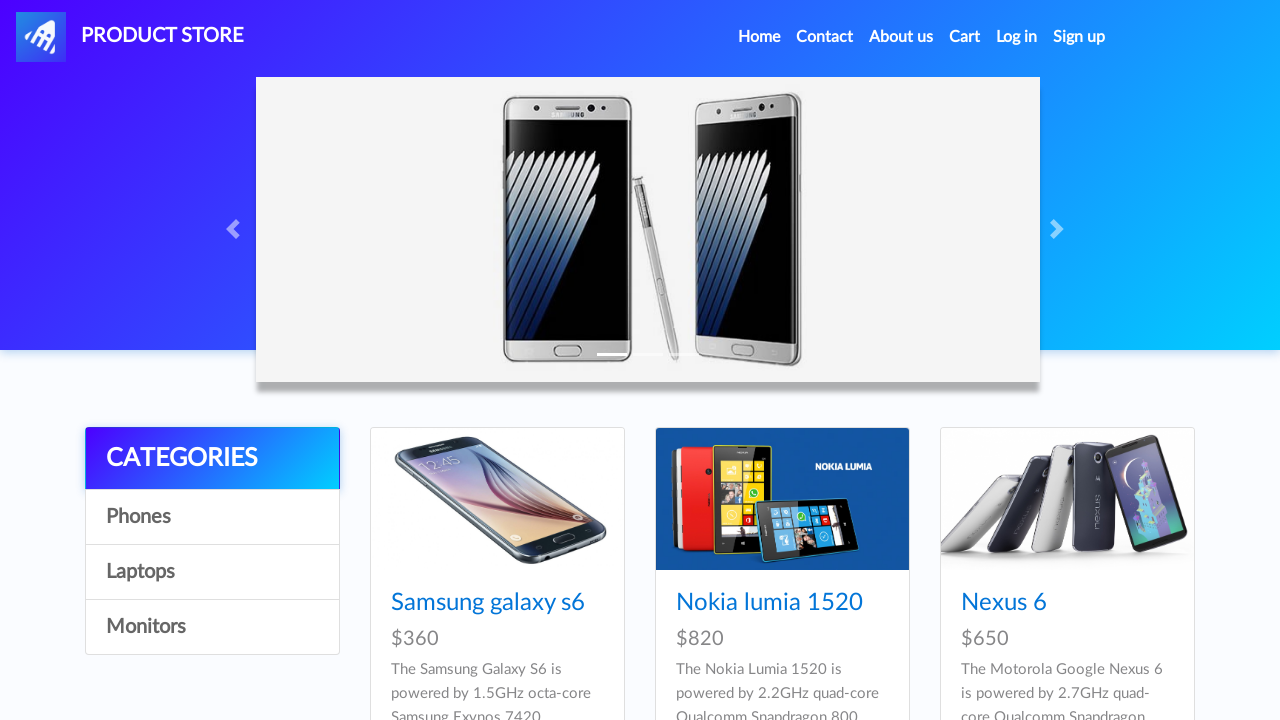

Clicked on Laptops category link at (212, 572) on a:has-text('Laptops')
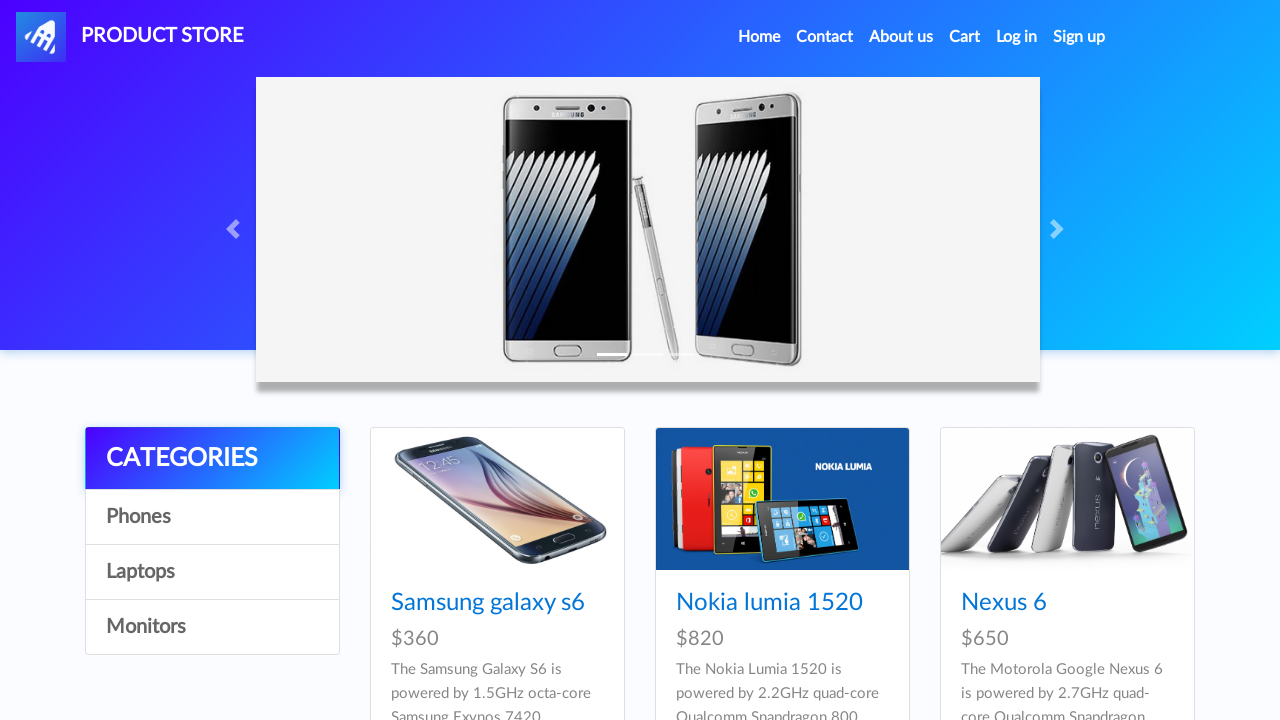

Laptop category products loaded successfully
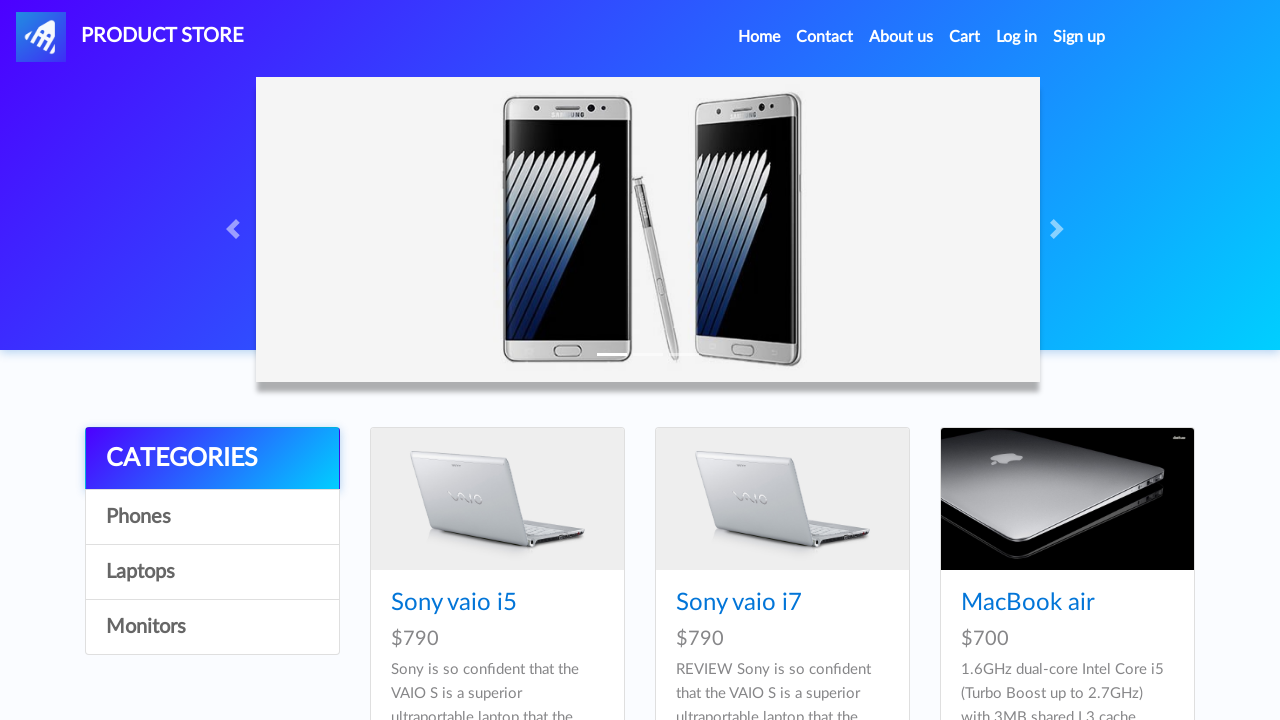

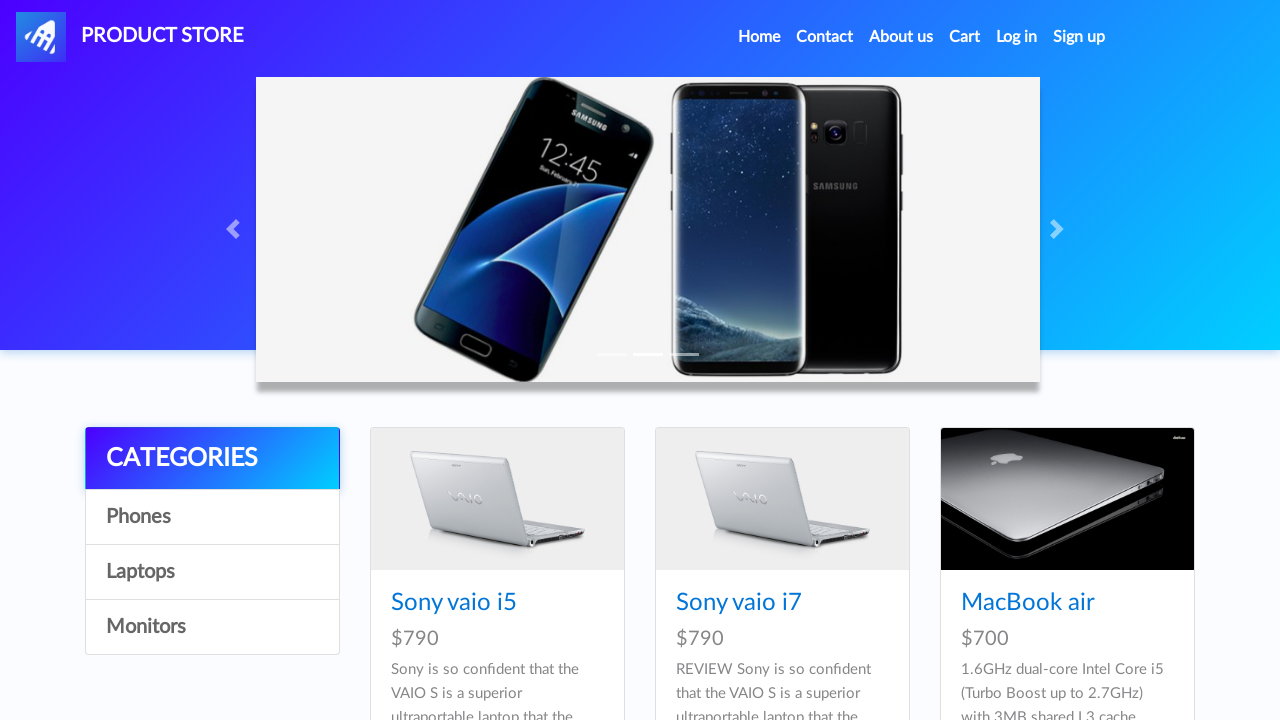